Tests drag and drop functionality by dragging an element and dropping it onto a target droppable area within an iframe

Starting URL: https://jqueryui.com/droppable/

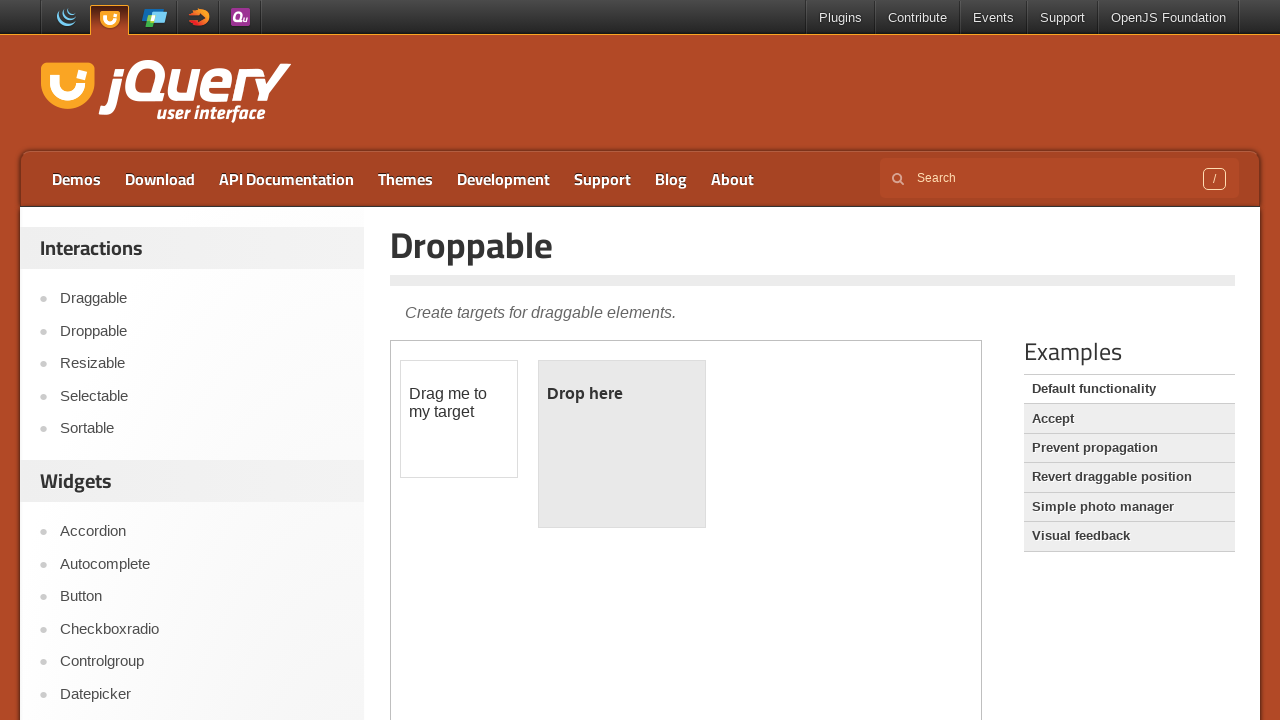

Located the demo iframe for drag and drop
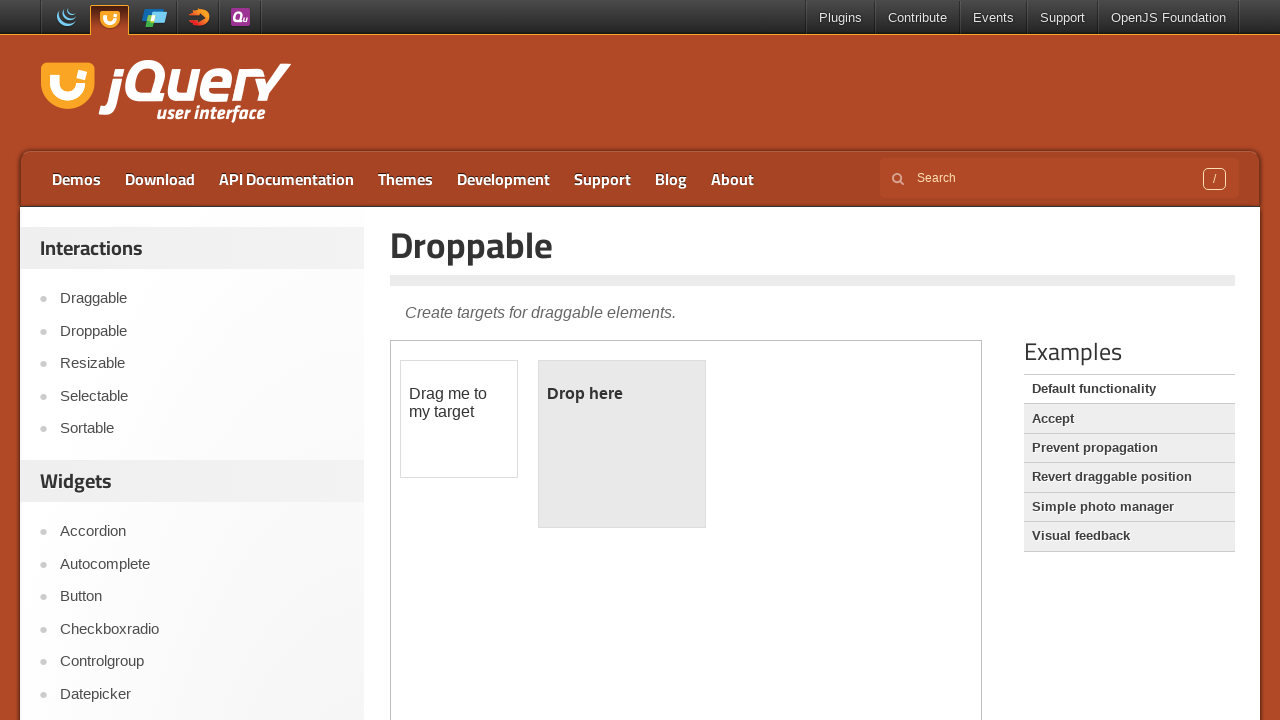

Located the draggable element
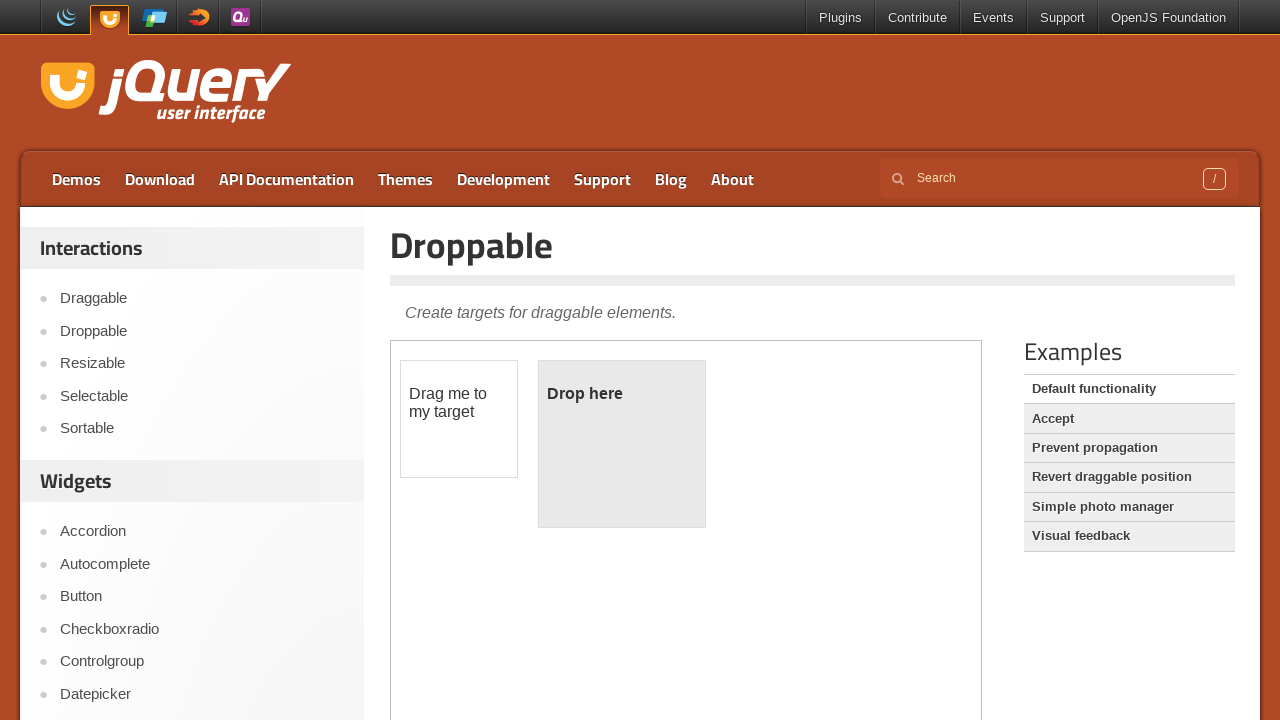

Located the droppable target element
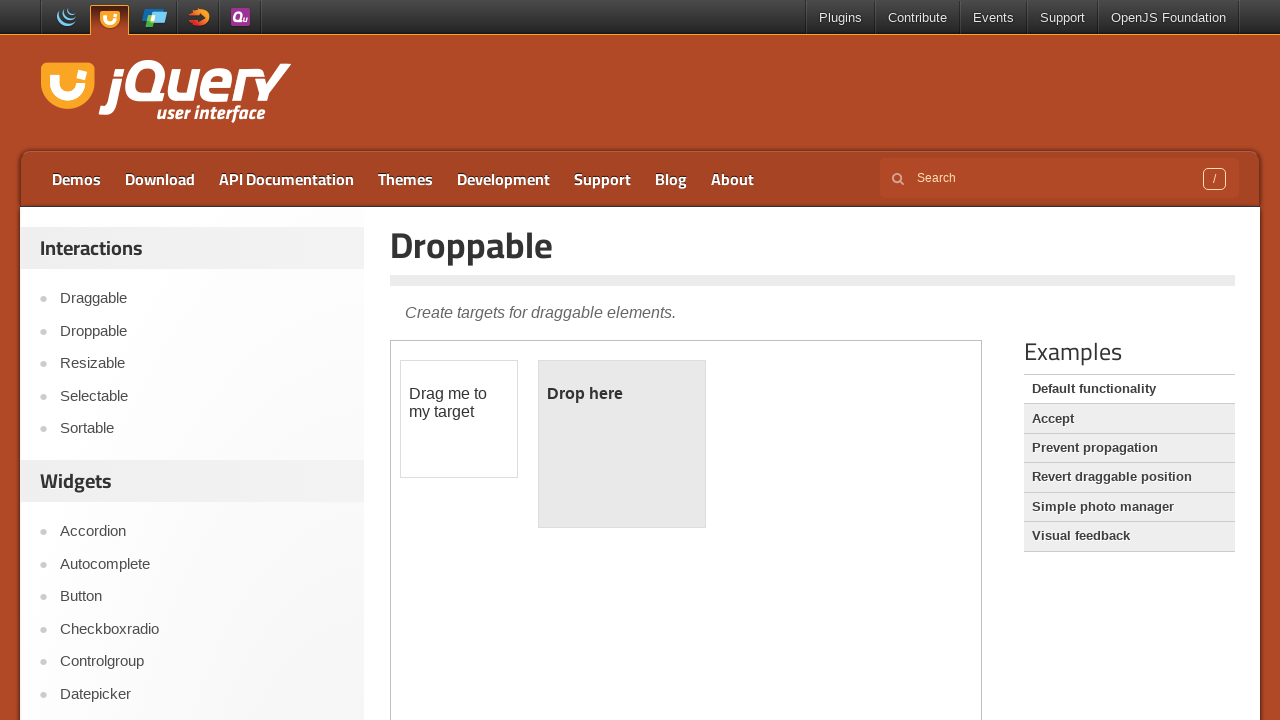

Dragged the element and dropped it onto the droppable area at (622, 444)
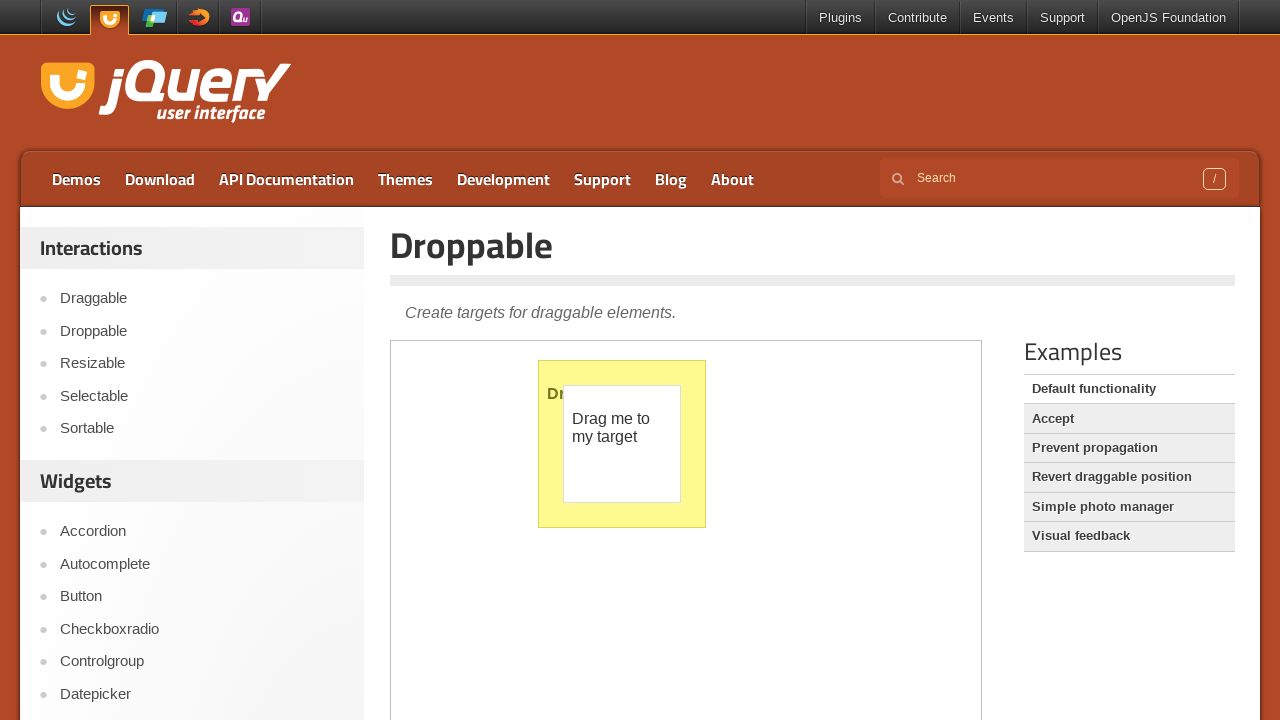

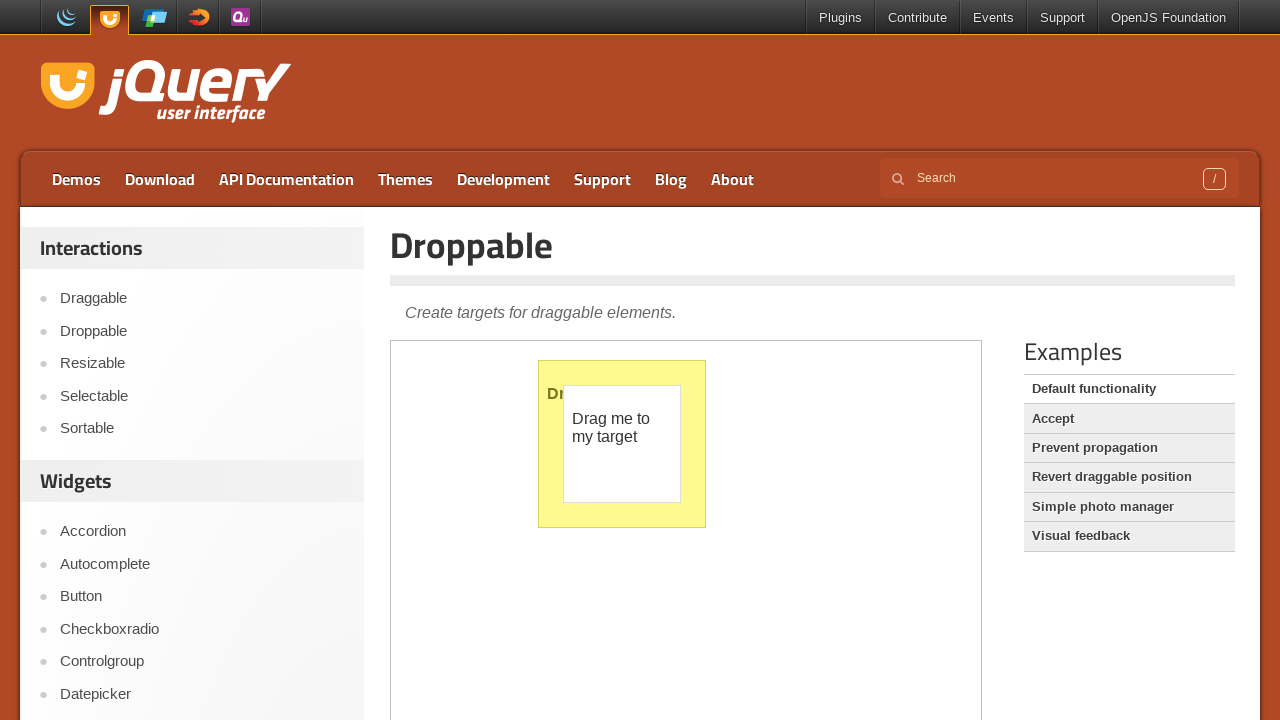